Tests a waits demo page by clicking a button that triggers some UI change, demonstrating wait functionality

Starting URL: https://www.hyrtutorials.com/p/waits-demo.html

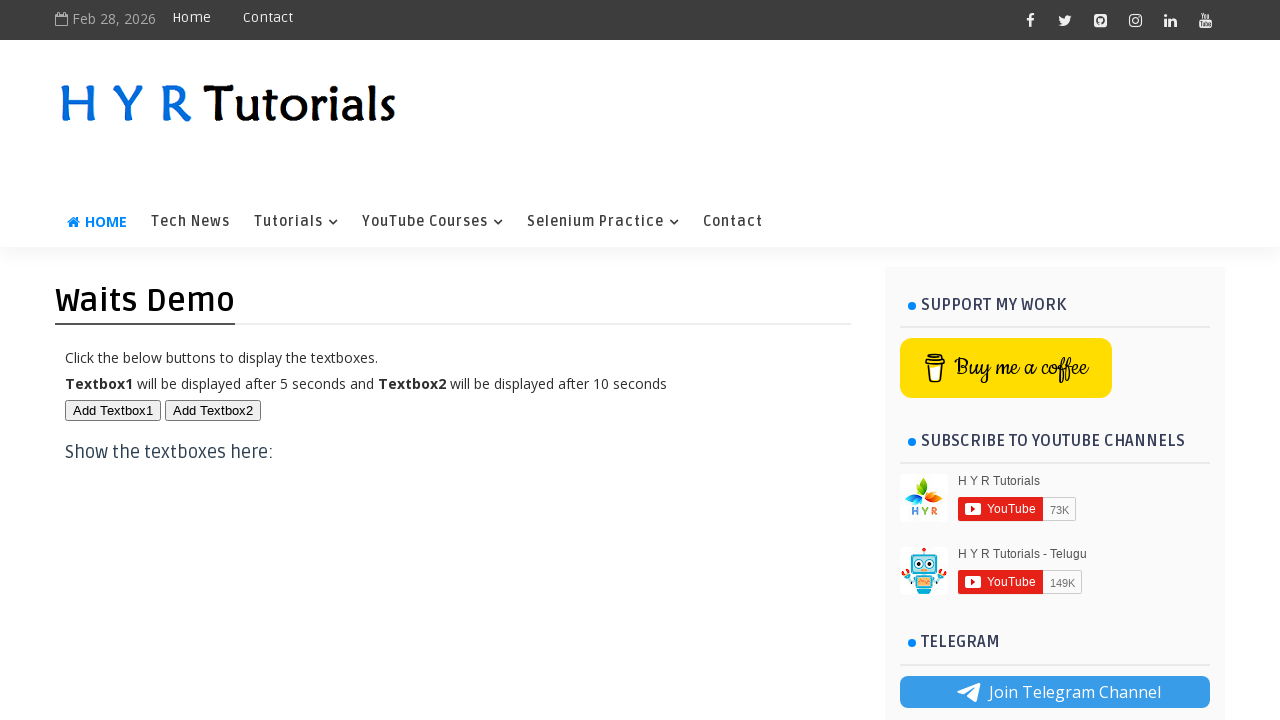

Clicked button to trigger UI change at (113, 410) on #btn1
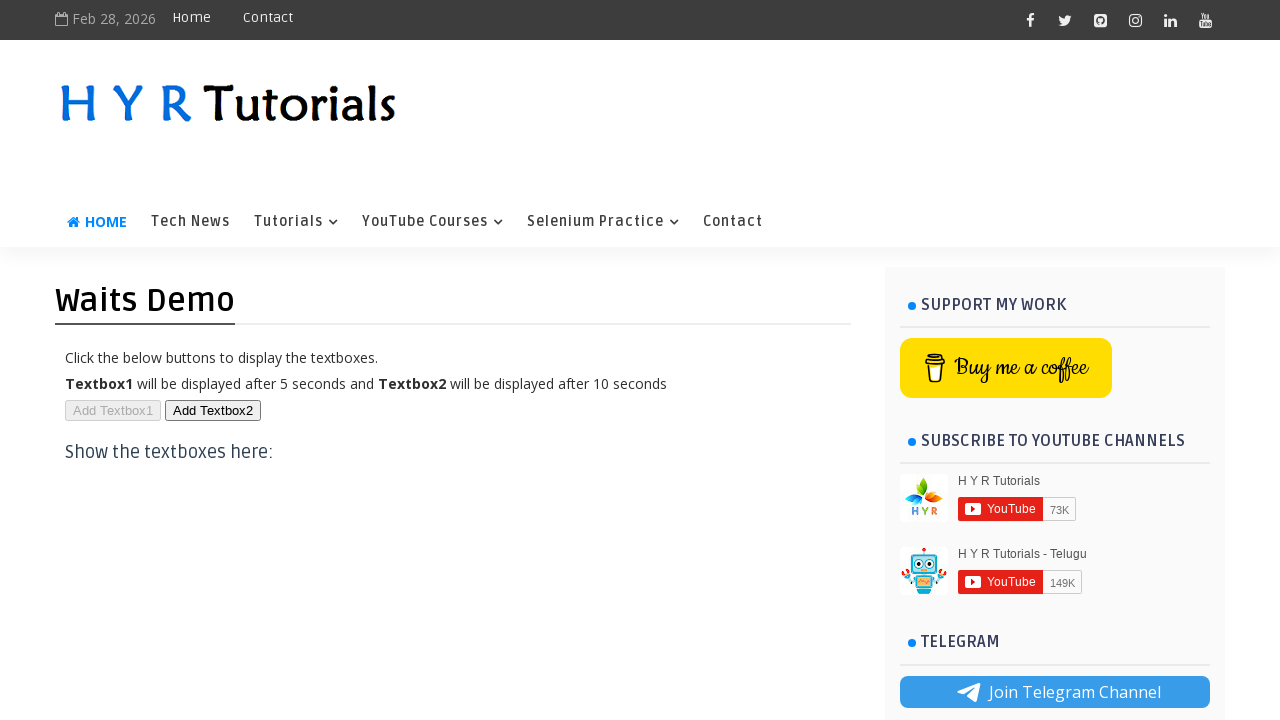

Waited for textbox to become visible after button click
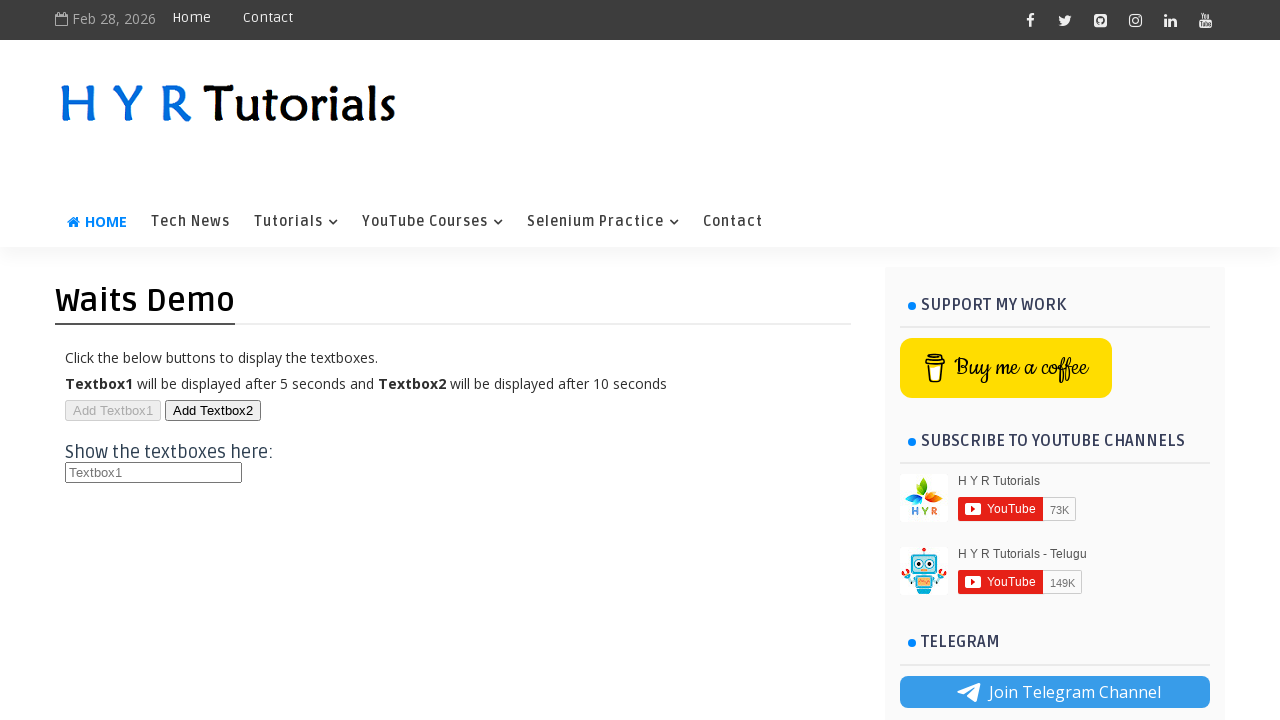

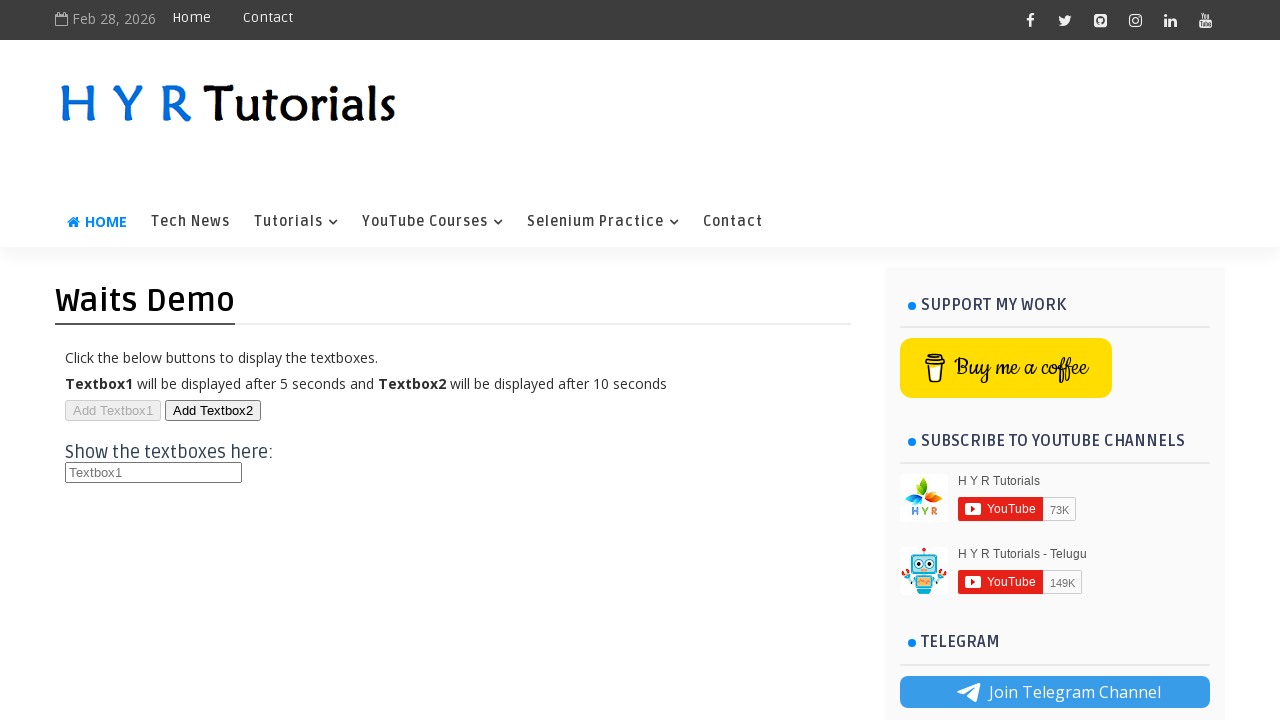